Tests the search functionality by entering a search term, selecting a result from the dropdown, and verifying navigation to the correct page.

Starting URL: https://playwright.dev/

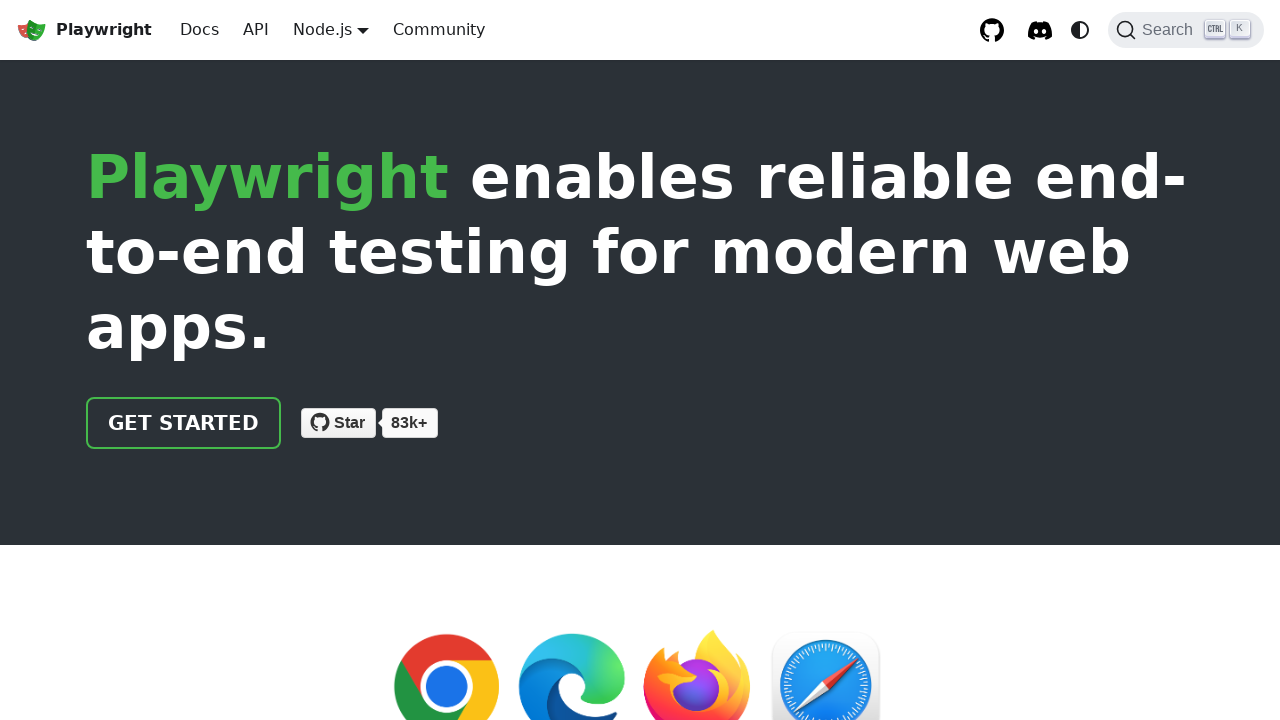

Clicked search button to open search at (1186, 30) on button.DocSearch
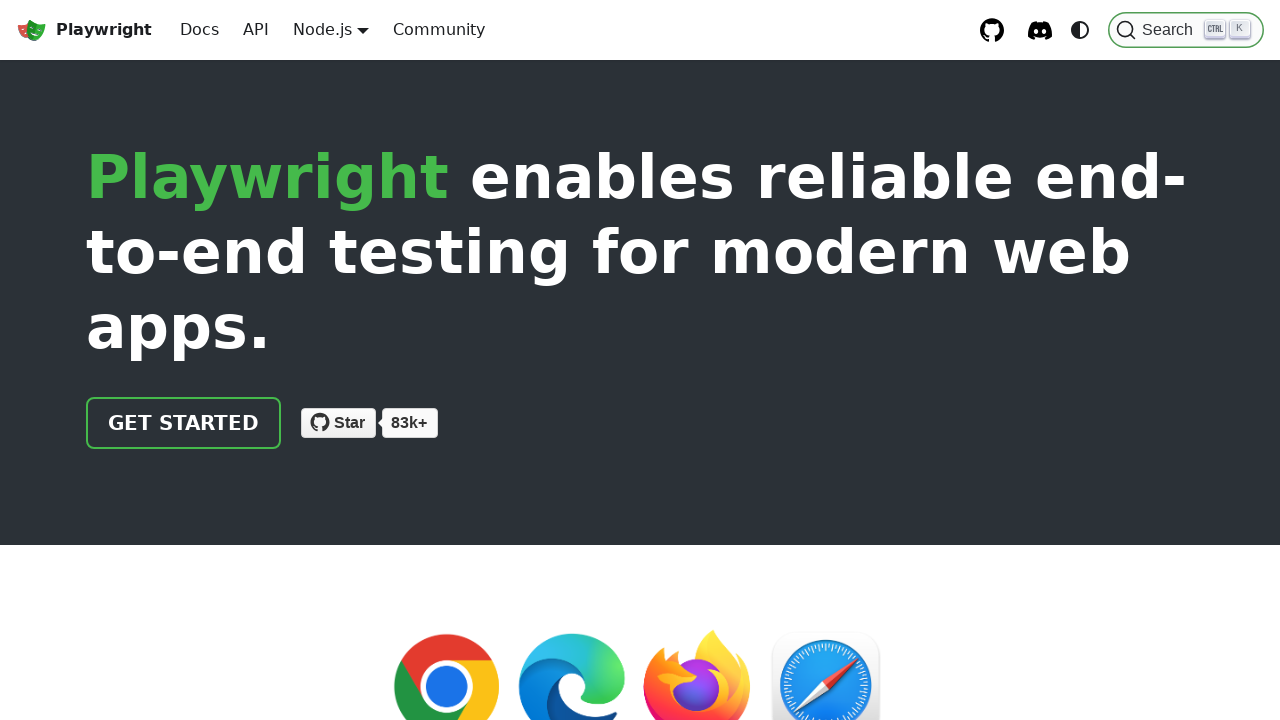

Filled search input with 'test' on input.DocSearch-Input
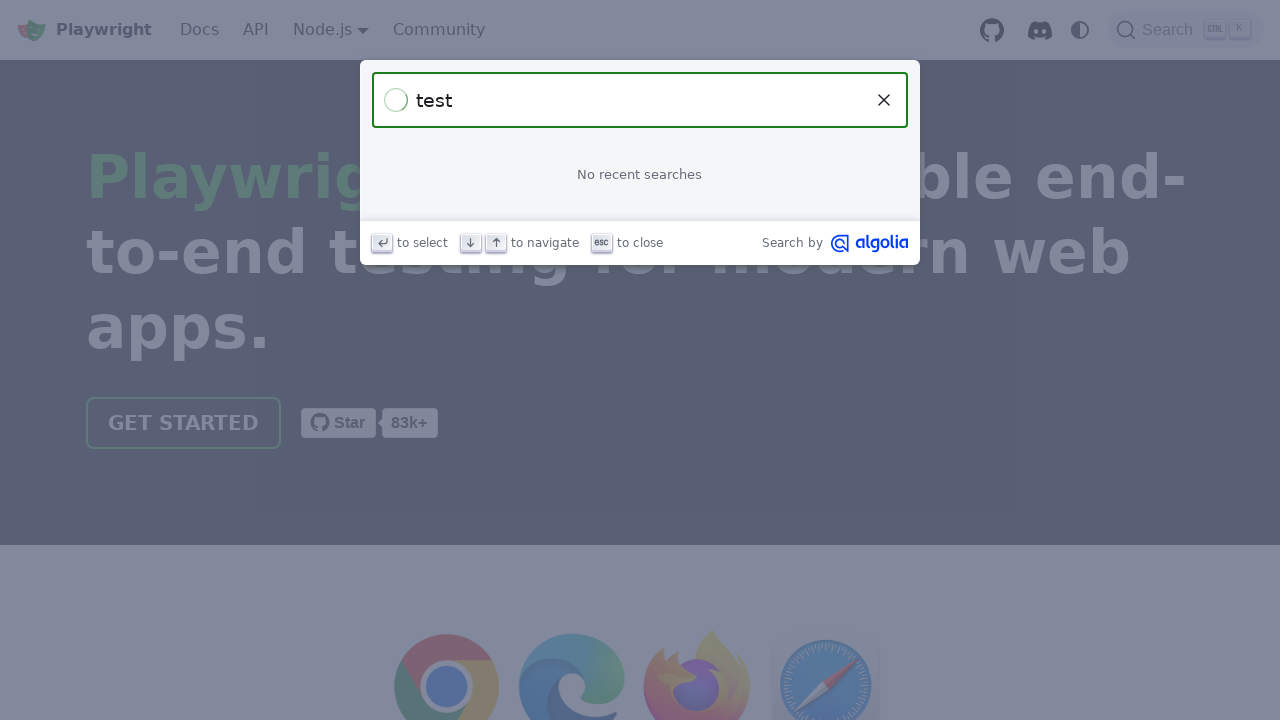

Search results dropdown loaded
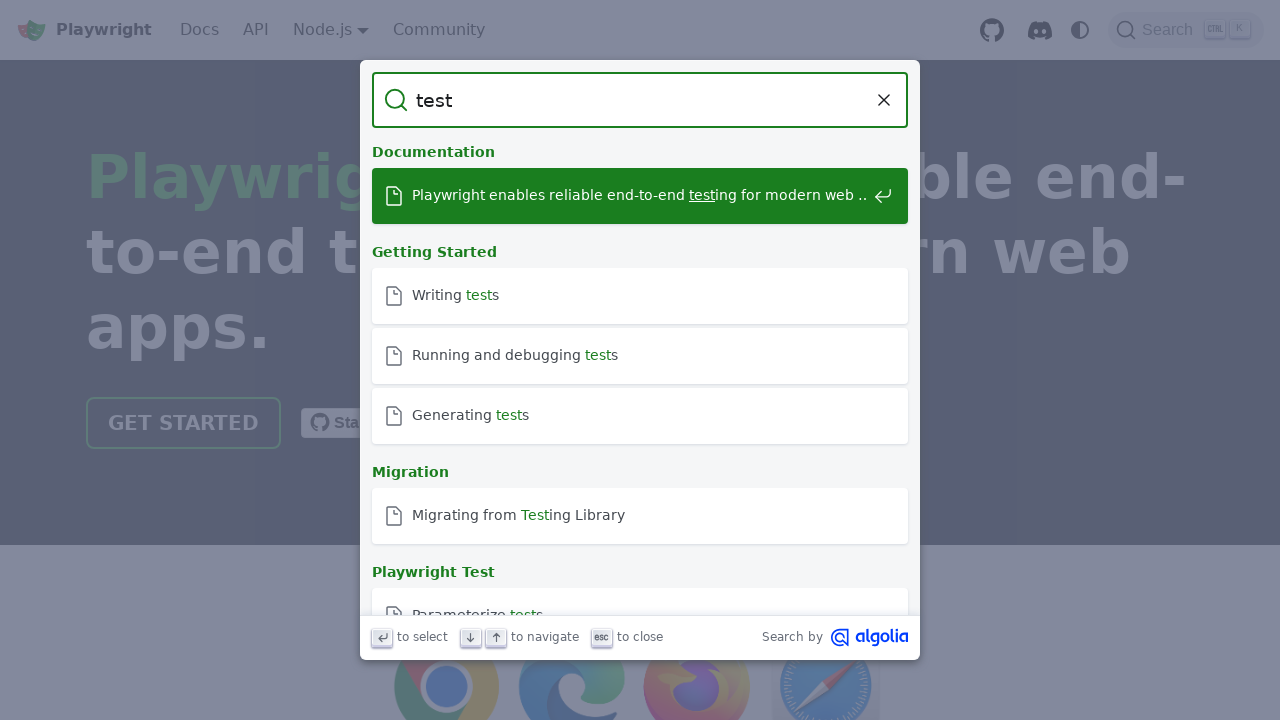

Clicked first search result from dropdown at (640, 196) on .DocSearch-Hit a >> nth=0
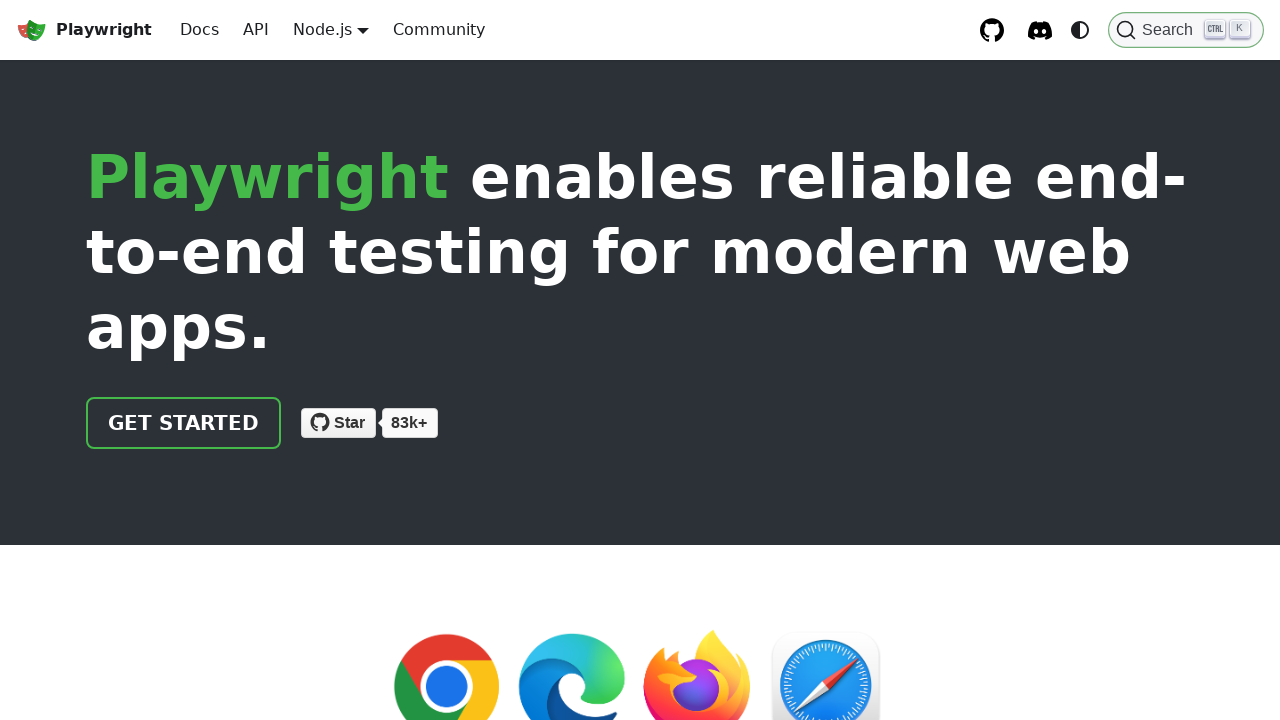

Page loaded successfully after selecting search result
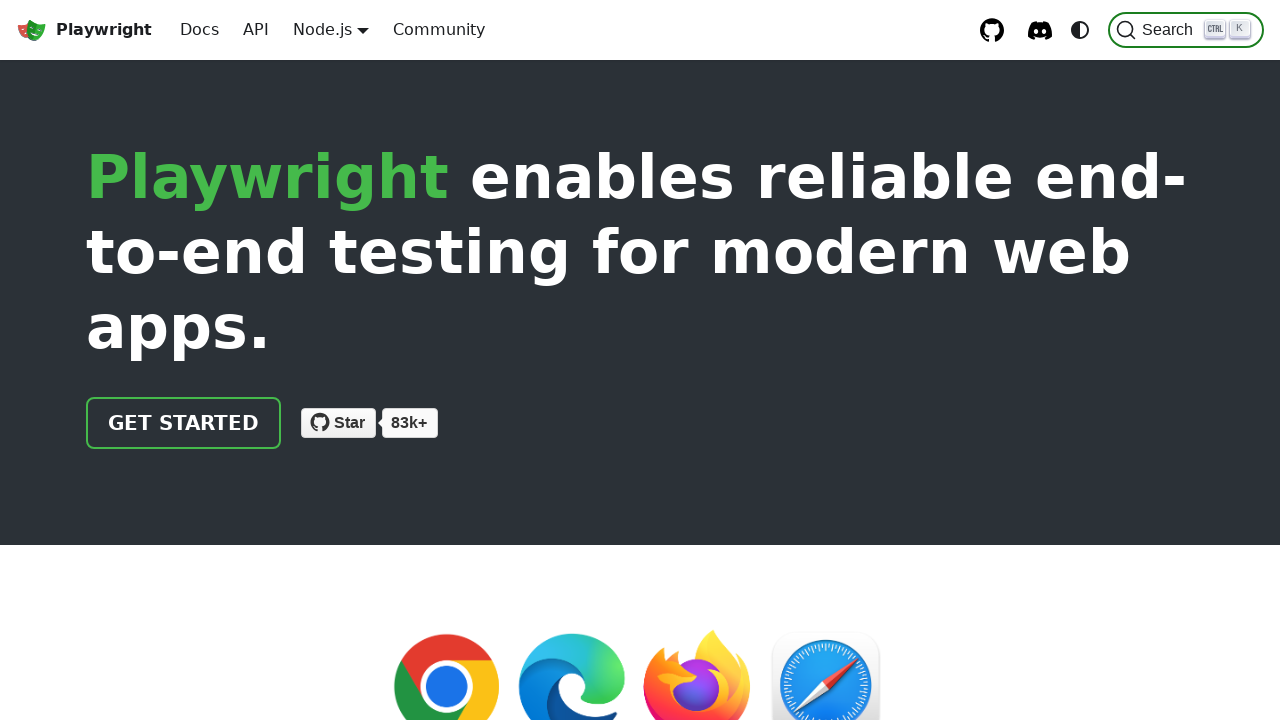

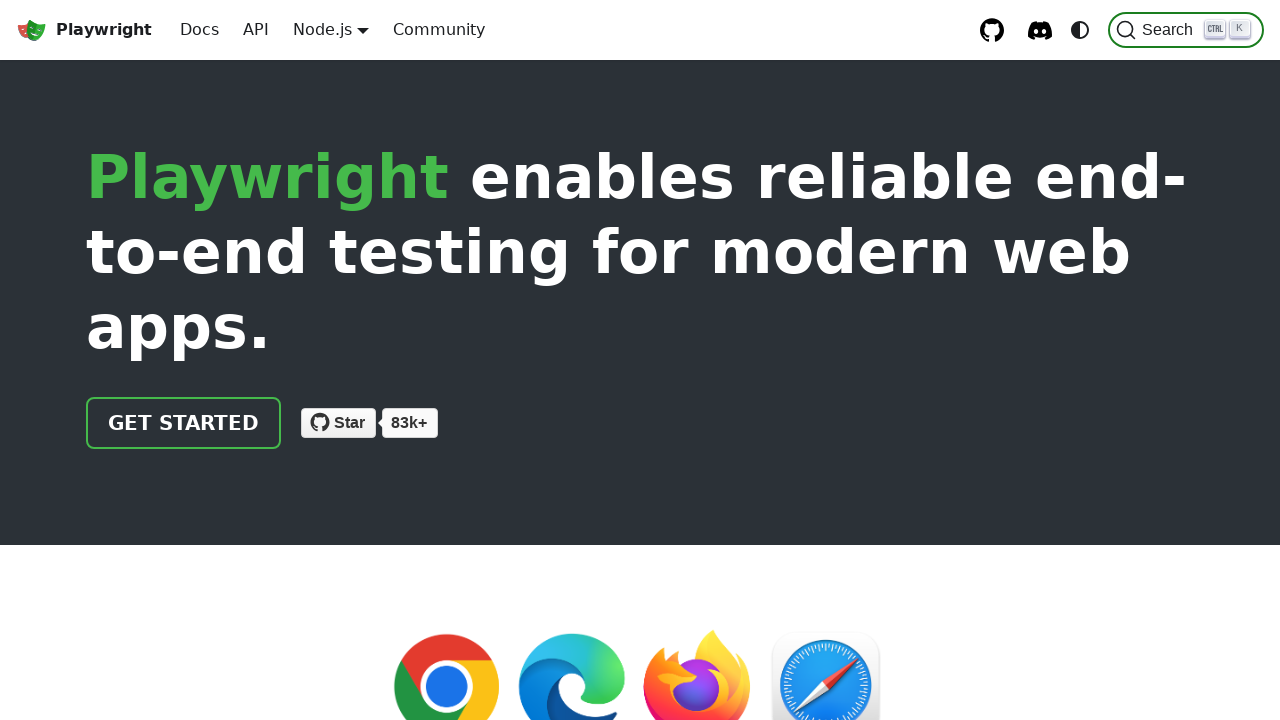